Tests the error button functionality by clicking the login button without credentials and then dismissing the error message by clicking the close button

Starting URL: https://www.saucedemo.com/

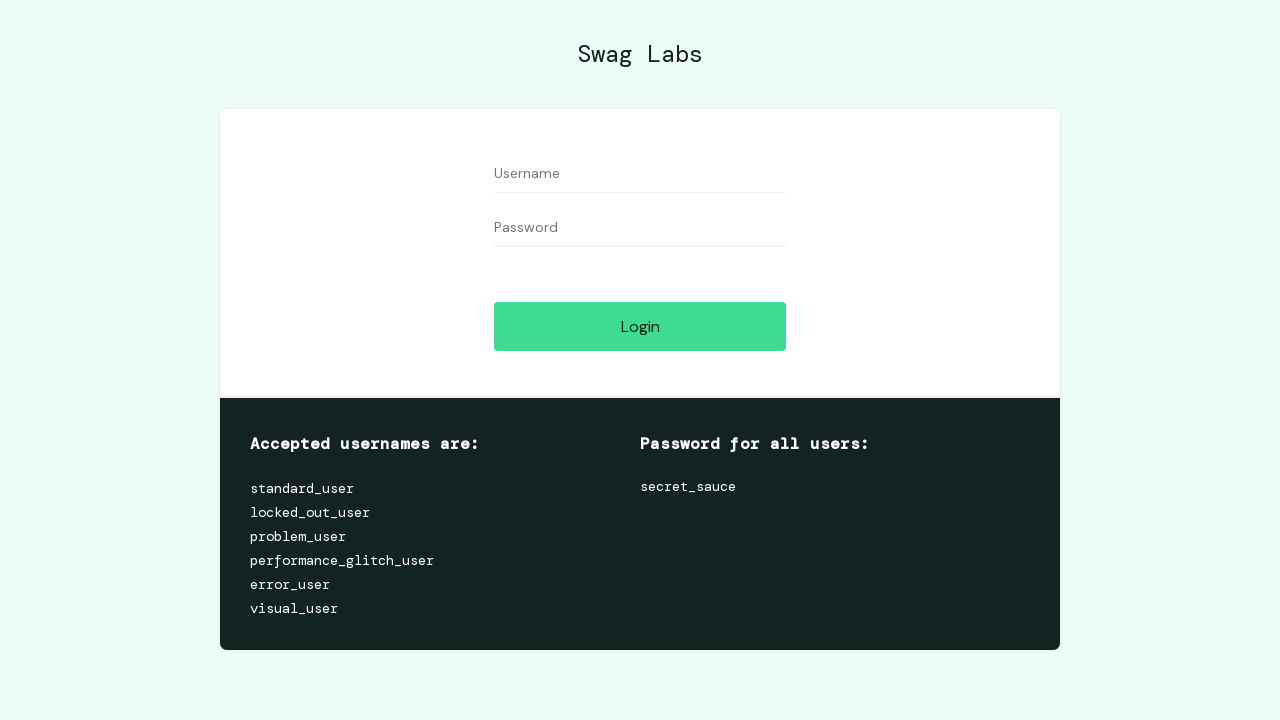

Login button became visible
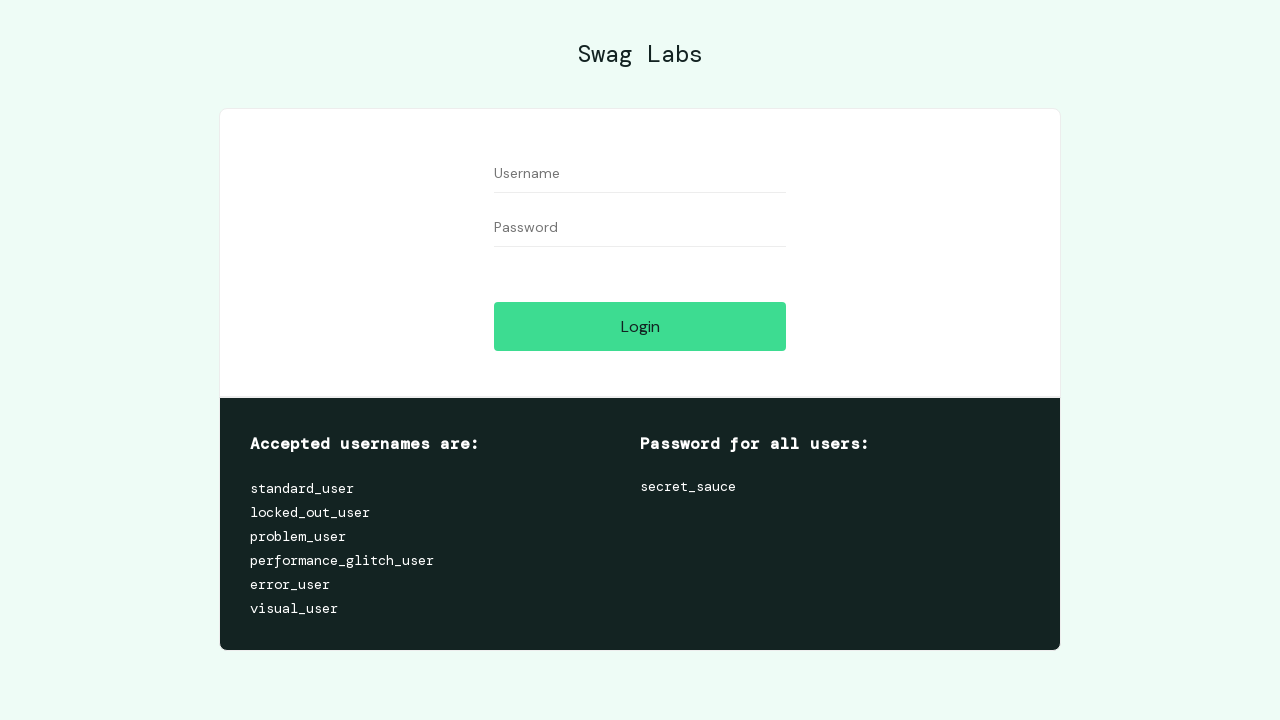

Clicked login button without entering credentials at (640, 326) on [data-test='login-button']
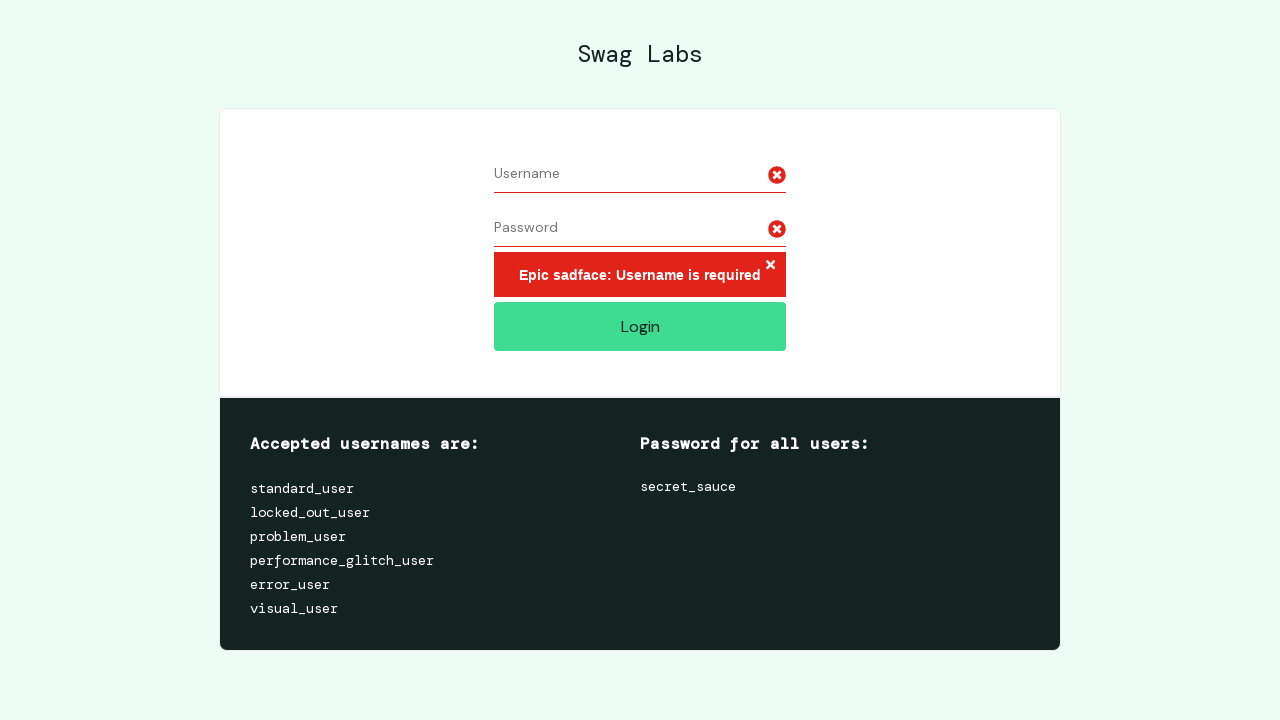

Error message appeared with close button visible
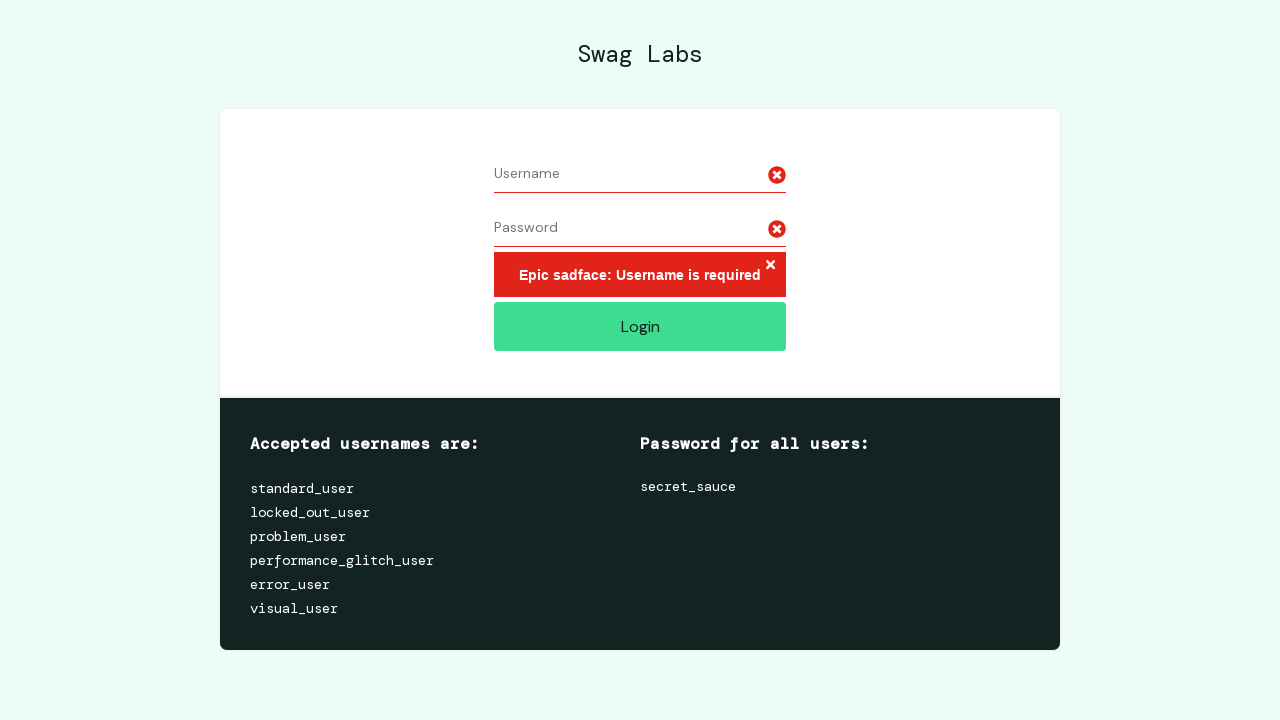

Clicked close button to dismiss error message at (770, 265) on .fa-times > path
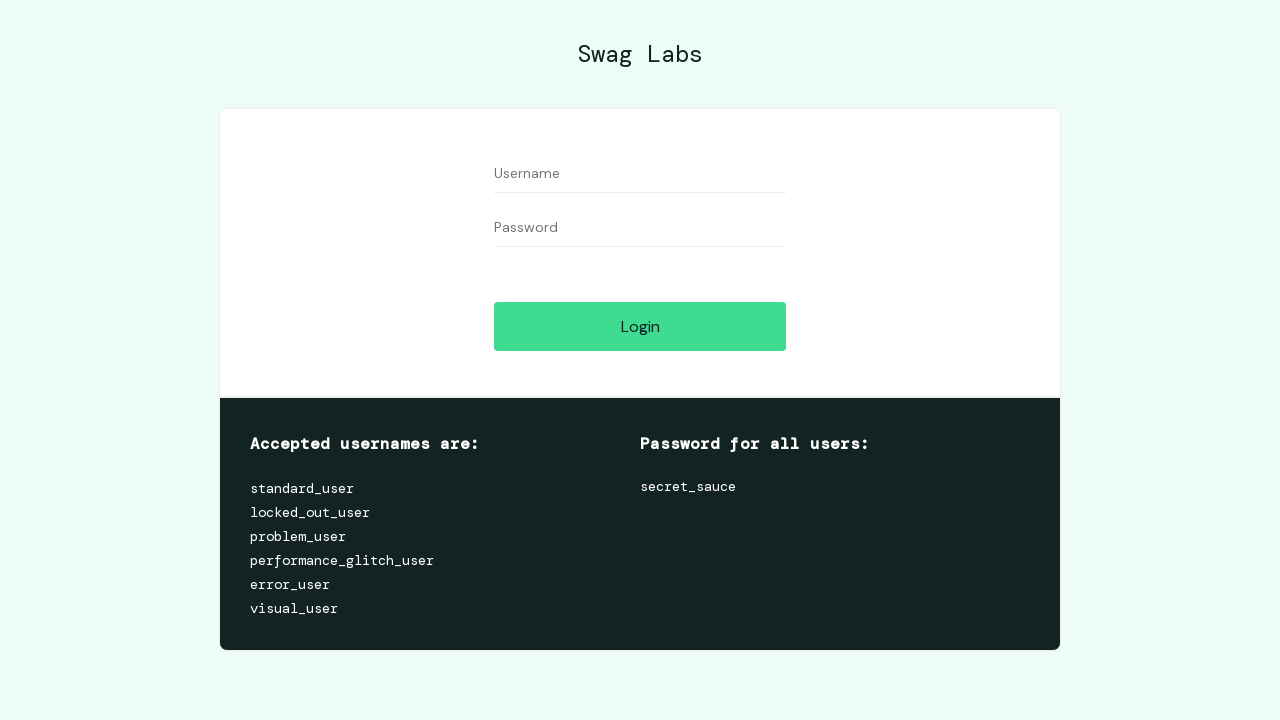

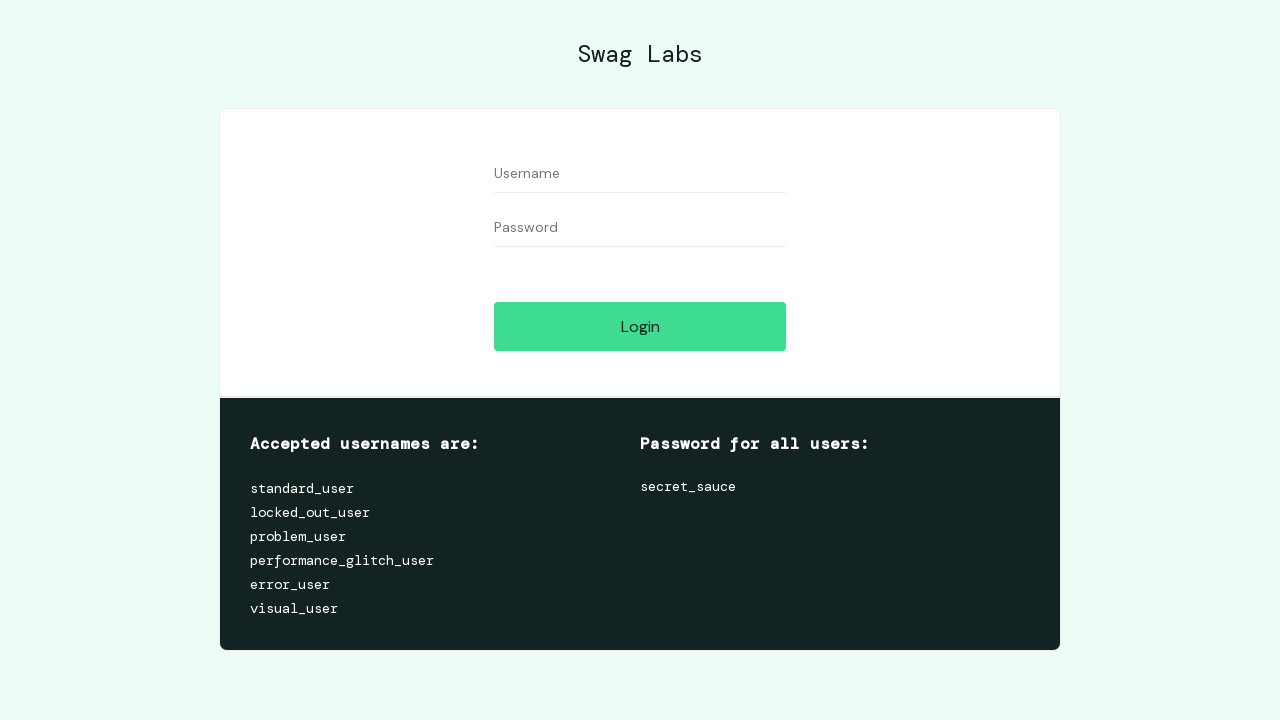